Tests iframe switching functionality by scrolling to an iframe section, switching into the iframe, and filling a search input field with a query.

Starting URL: https://www.letskodeit.com/practice

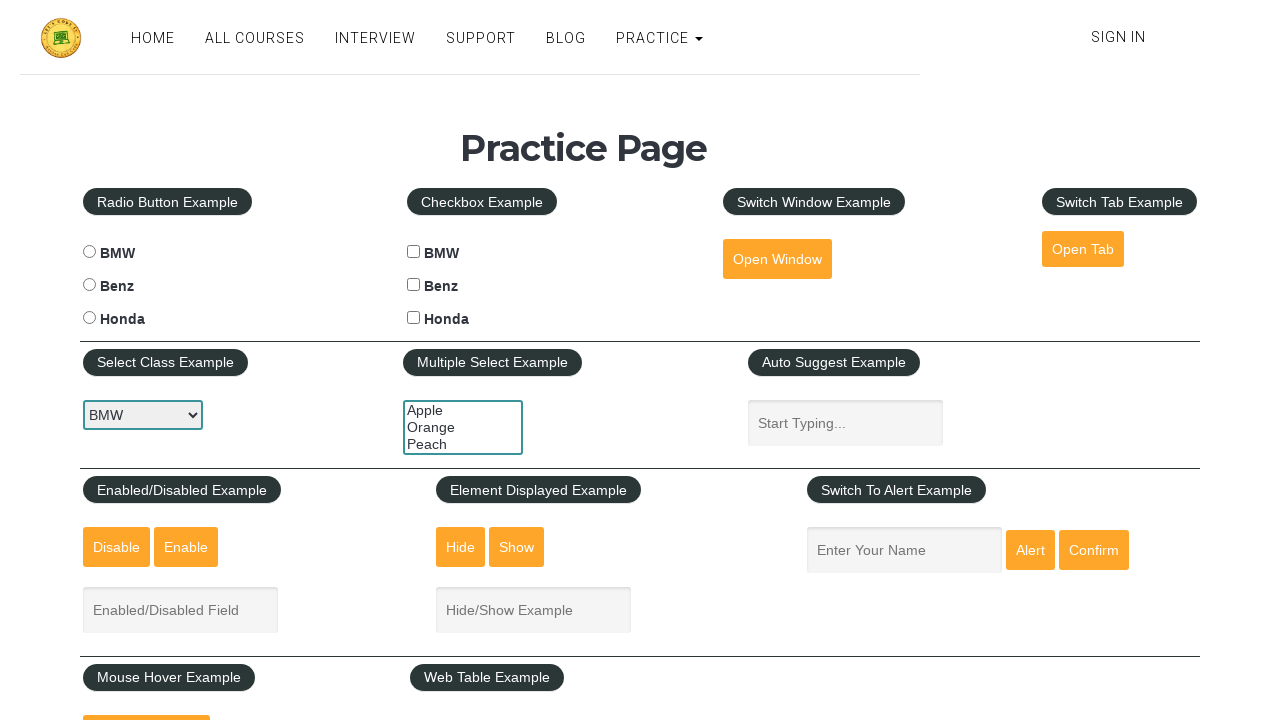

Scrolled down 350px to reach the iframe section
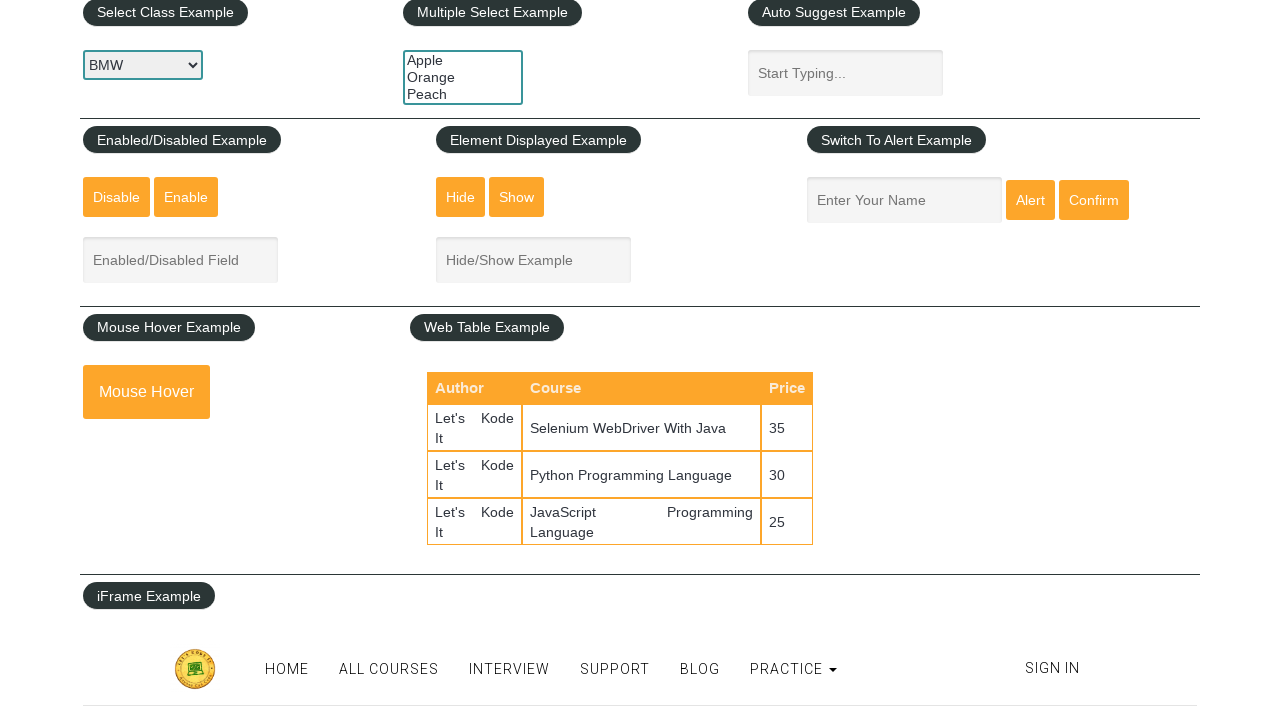

Iframe section became visible
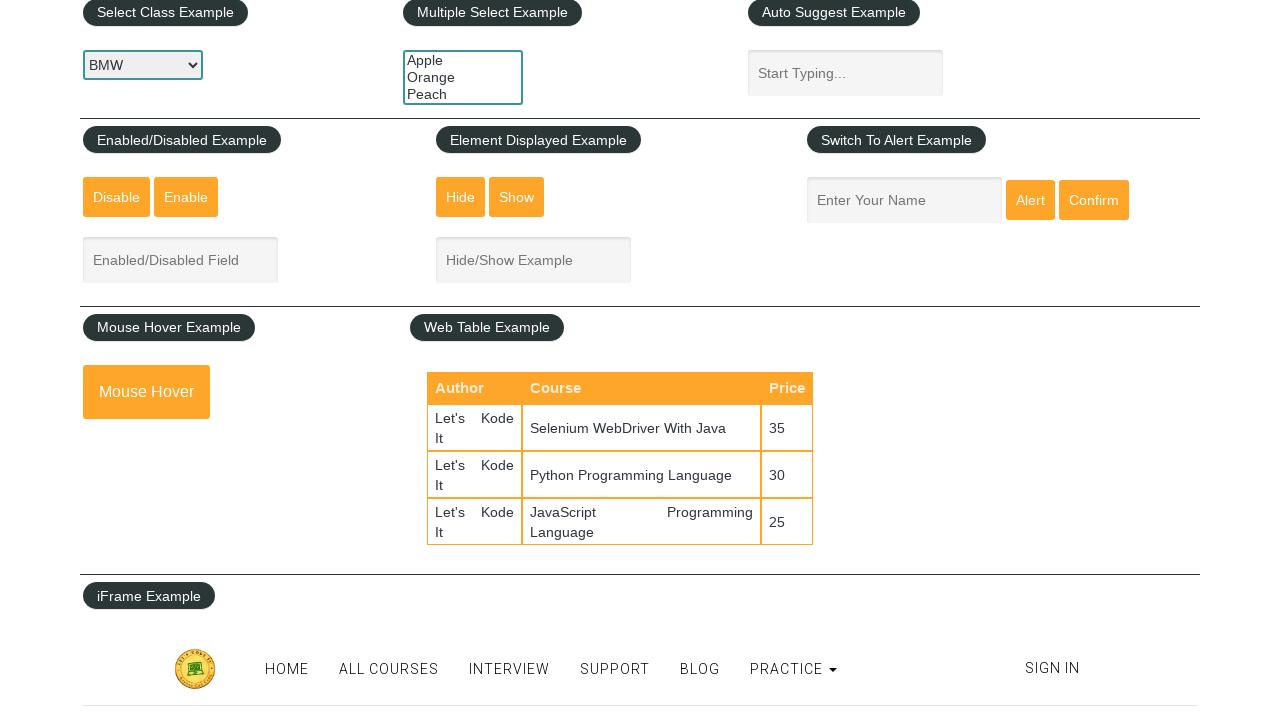

Located and switched to the first iframe
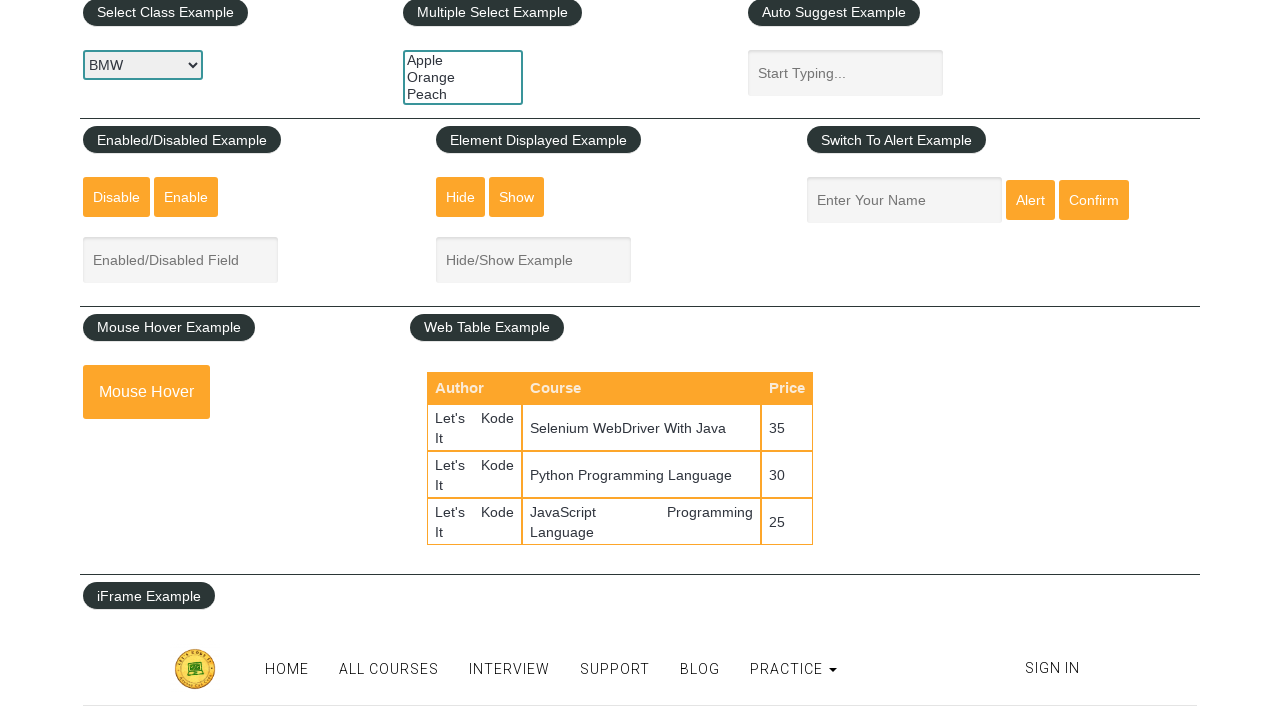

Filled search input field inside iframe with 'python' on iframe >> nth=0 >> internal:control=enter-frame >> input[type='text'] >> nth=0
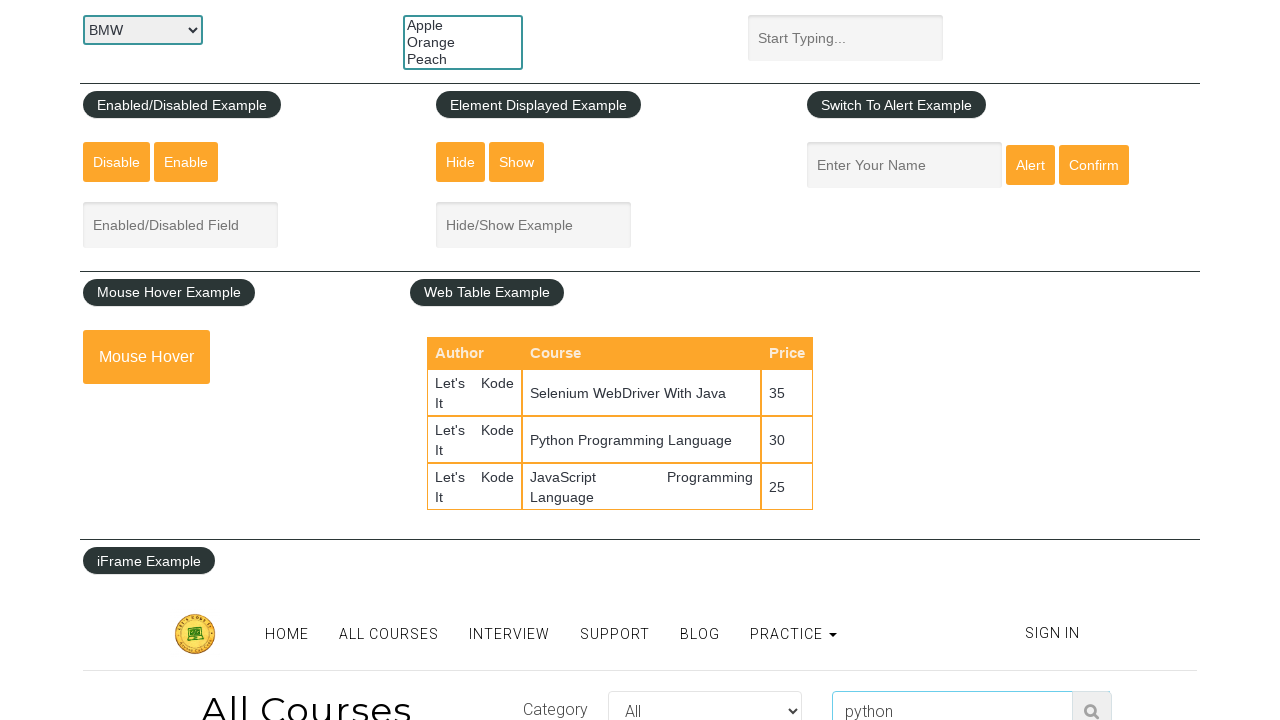

Waited 1000ms for search results to load
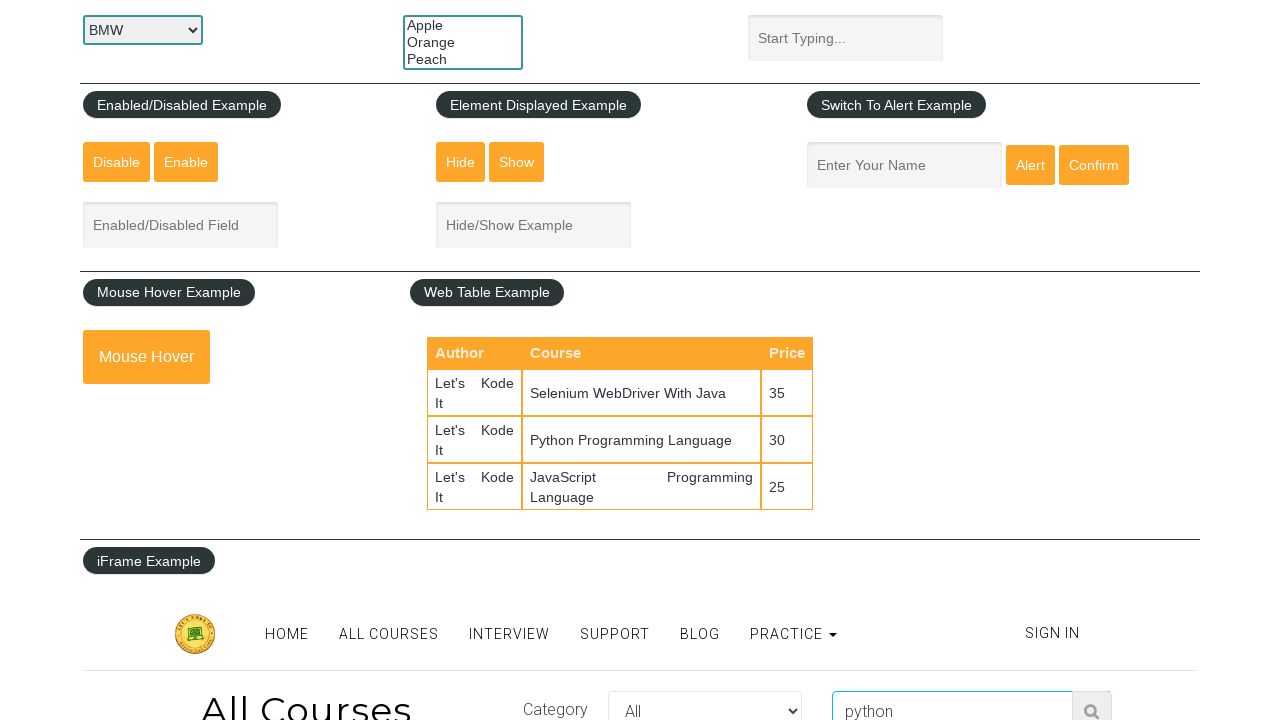

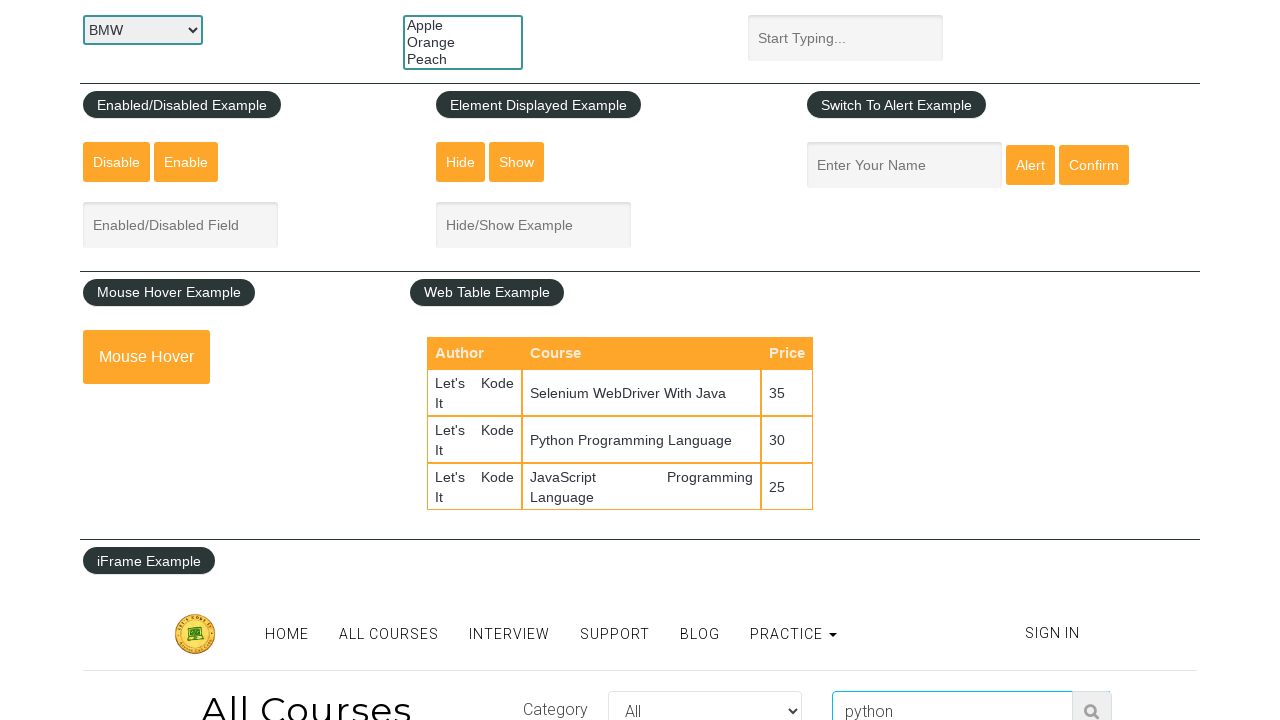